Tests that clicking a link to assets.serlo.org correctly opens the PDF without showing an error page

Starting URL: https://serlo.org/transparenz

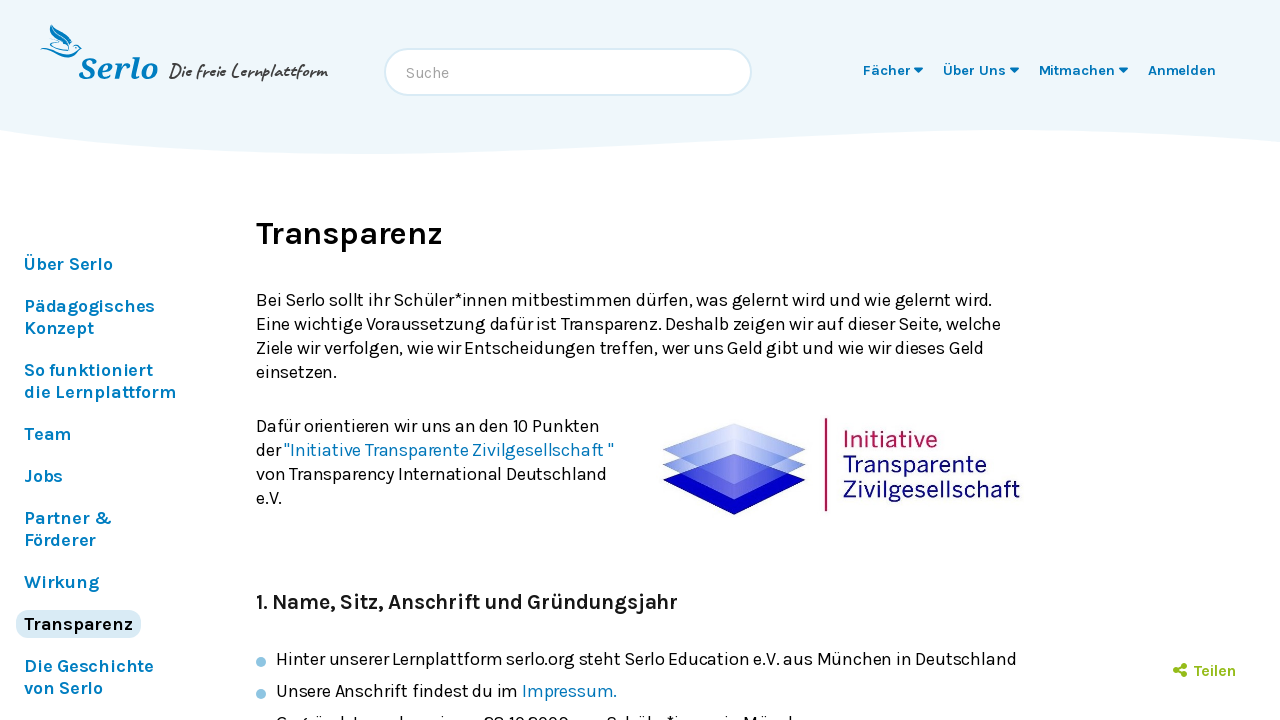

Clicked on Serlo Education Jahresbericht 2010 link to assets.serlo.org at (414, 361) on text=Serlo Education Jahresbericht 2010
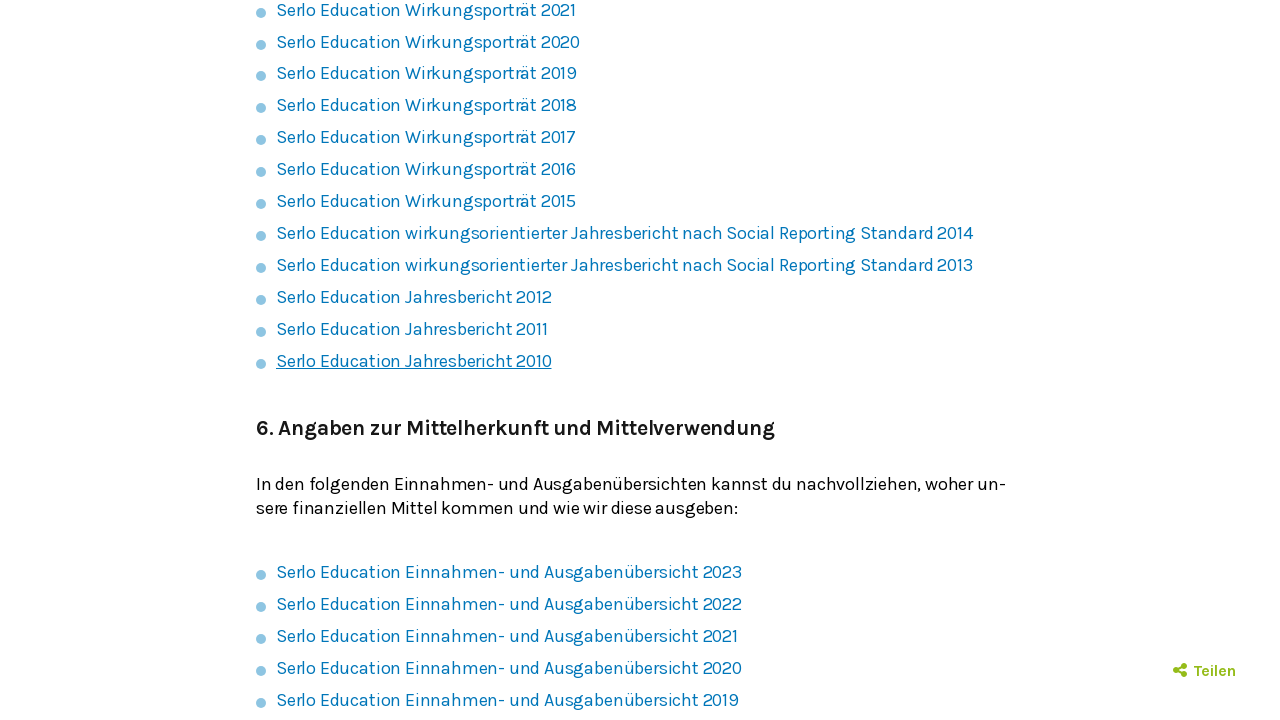

Waited 2 seconds for page to load
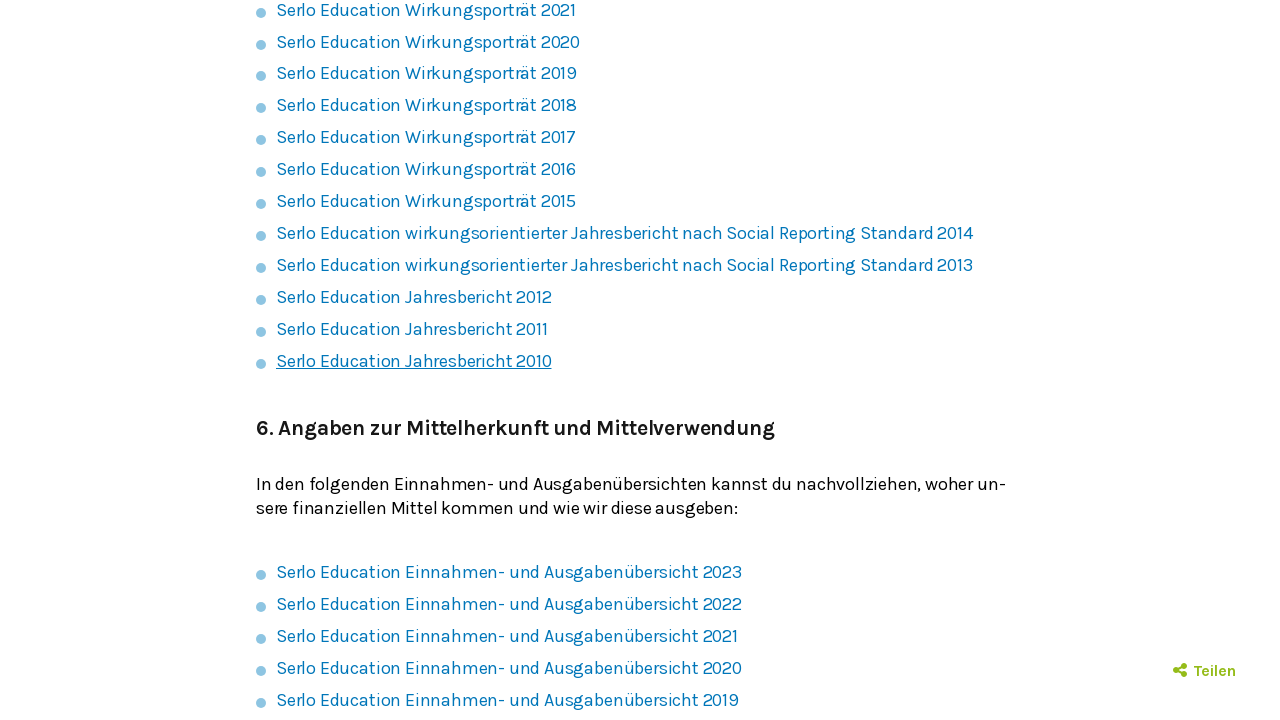

Verified that no error page is displayed (Es tut uns leid not found)
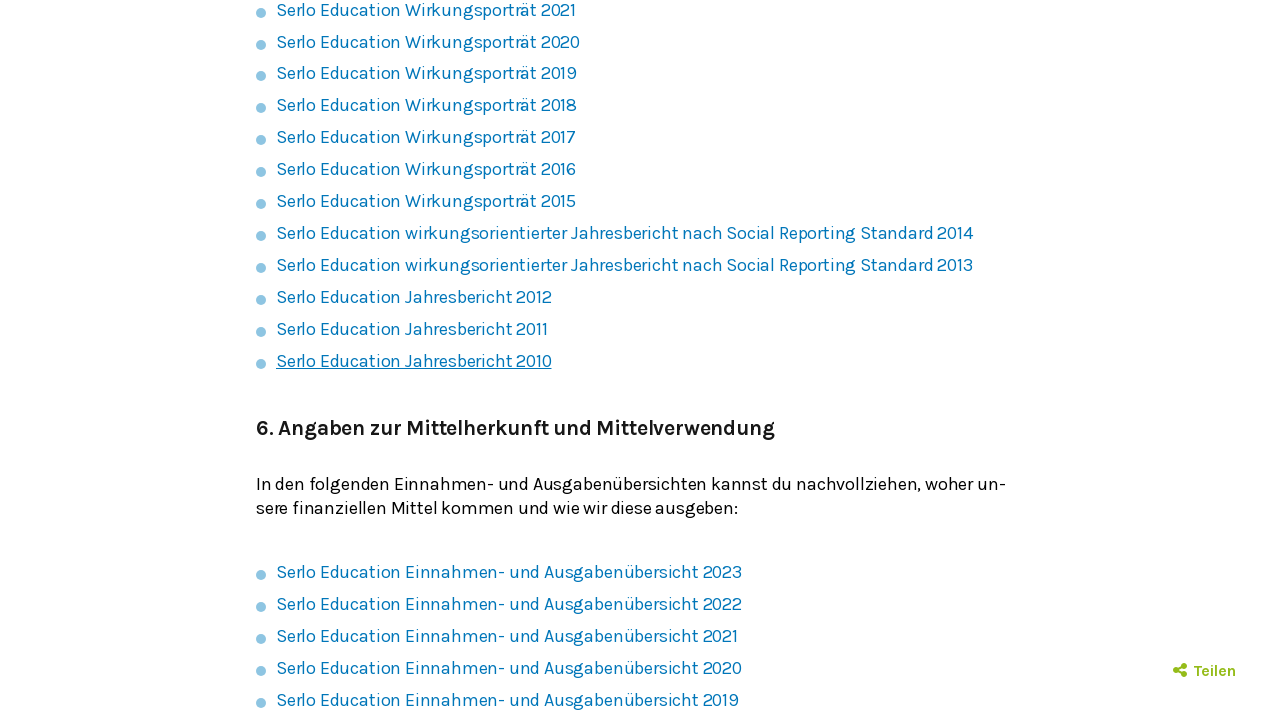

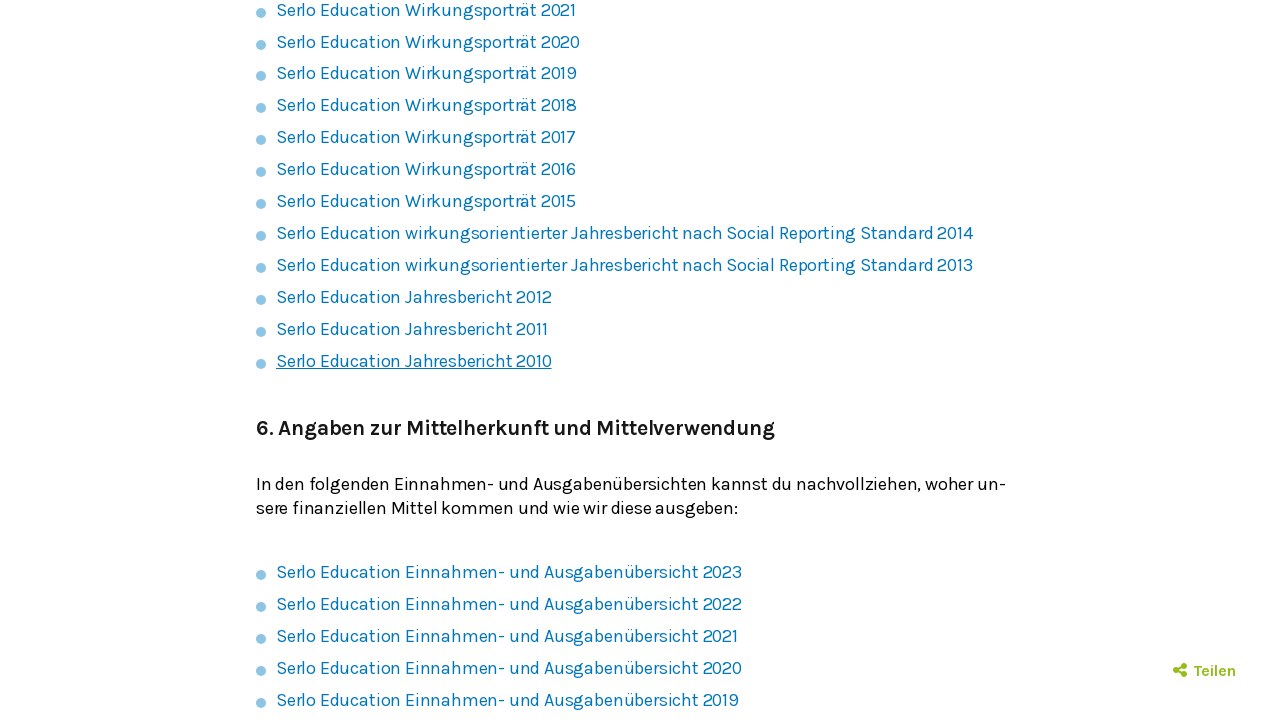